Tests the contact form submission by navigating to the contact page, filling in name, email, and enquiry fields, then submitting and verifying the success message

Starting URL: https://awesomeqa.com/ui/index.php?route=information/contact/success

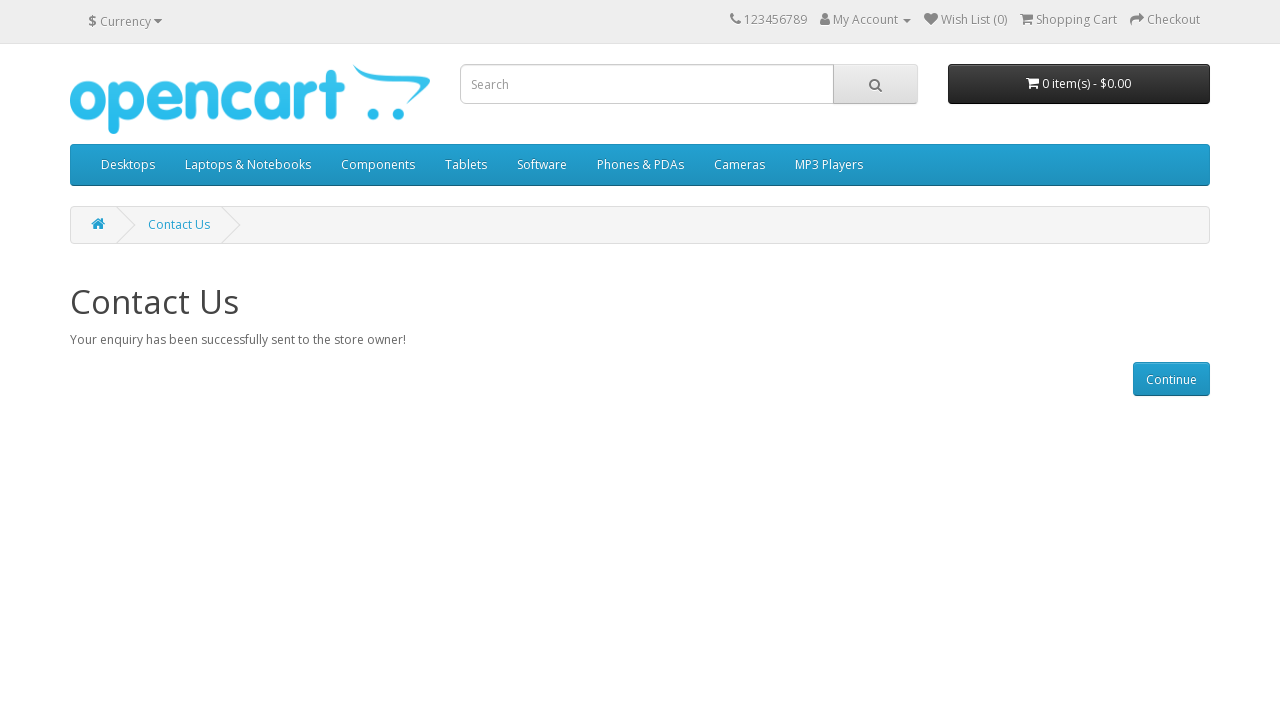

Clicked on the contact us link at (736, 19) on xpath=//a[@href='https://awesomeqa.com/ui/index.php?route=information/contact']
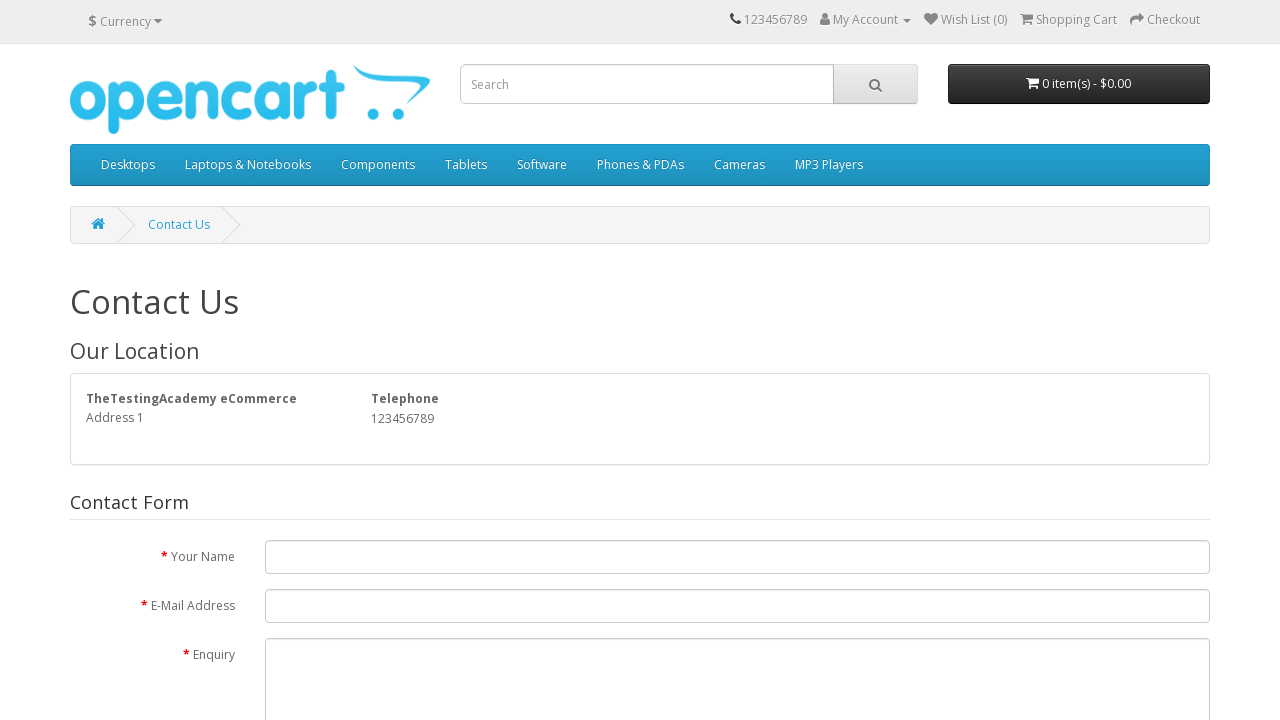

Filled name field with 'John Smith' on #input-name
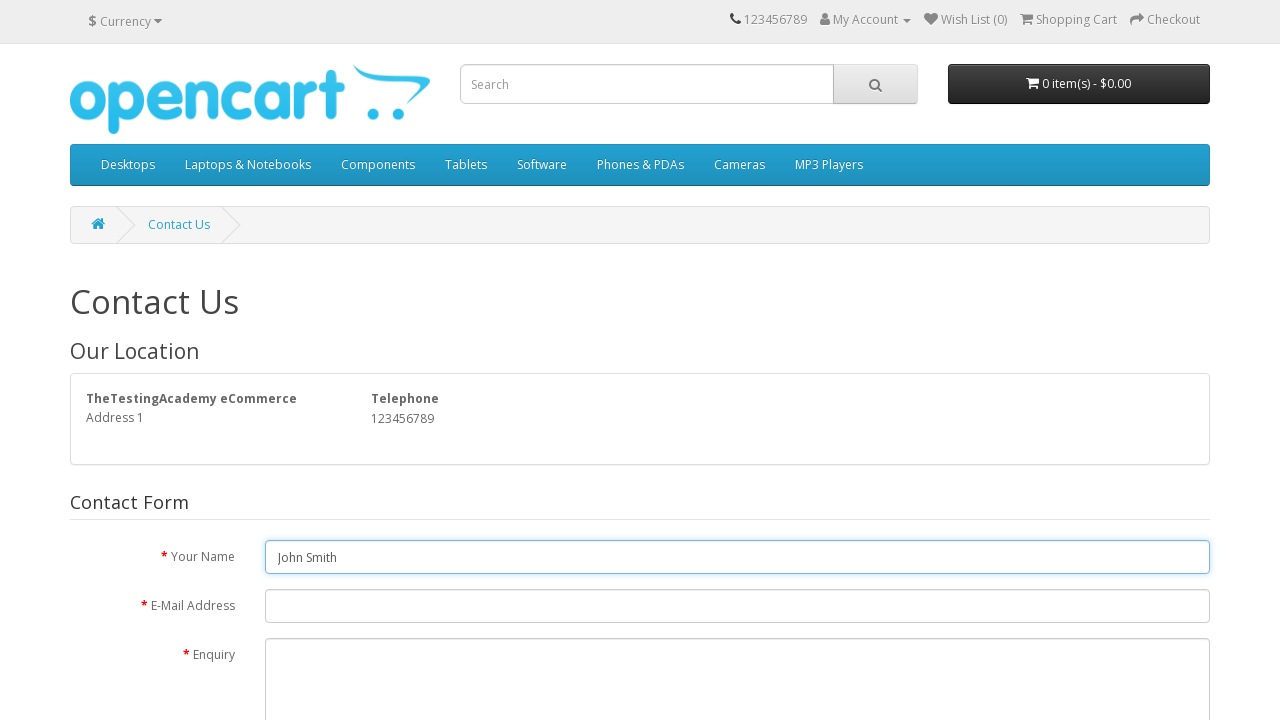

Filled email field with 'john.smith@example.com' on #input-email
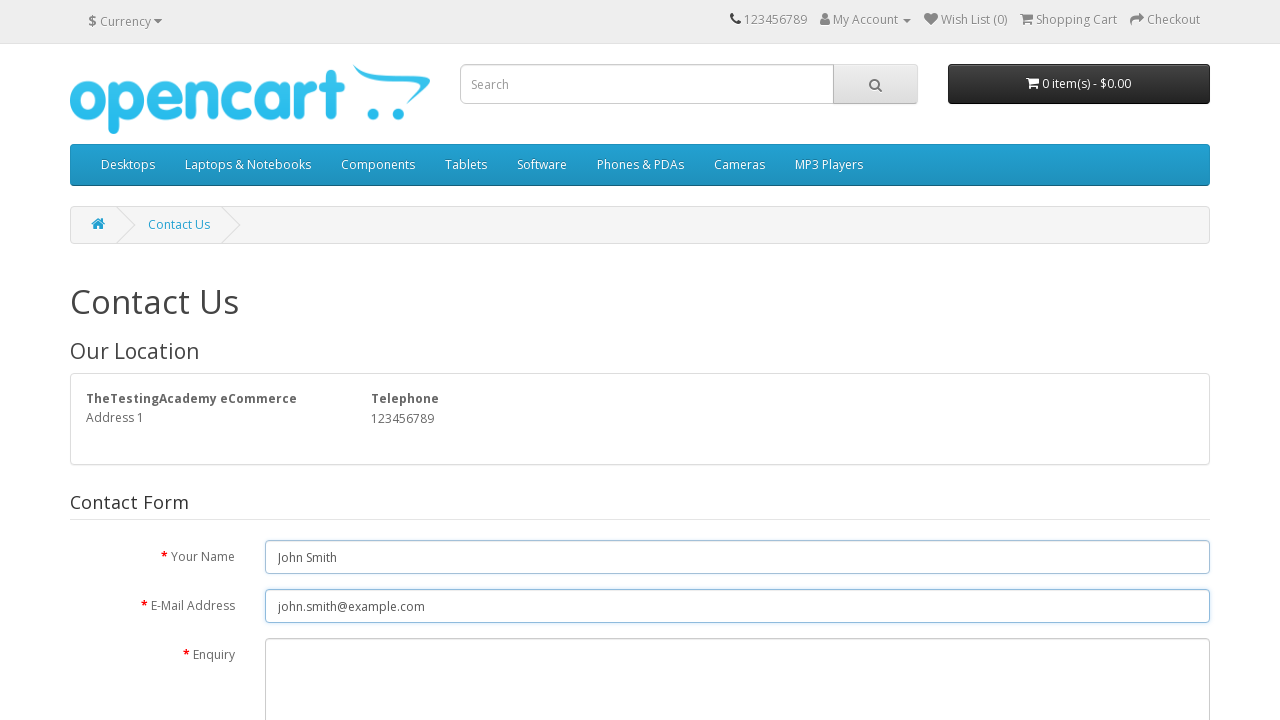

Filled enquiry field with product inquiry message on #input-enquiry
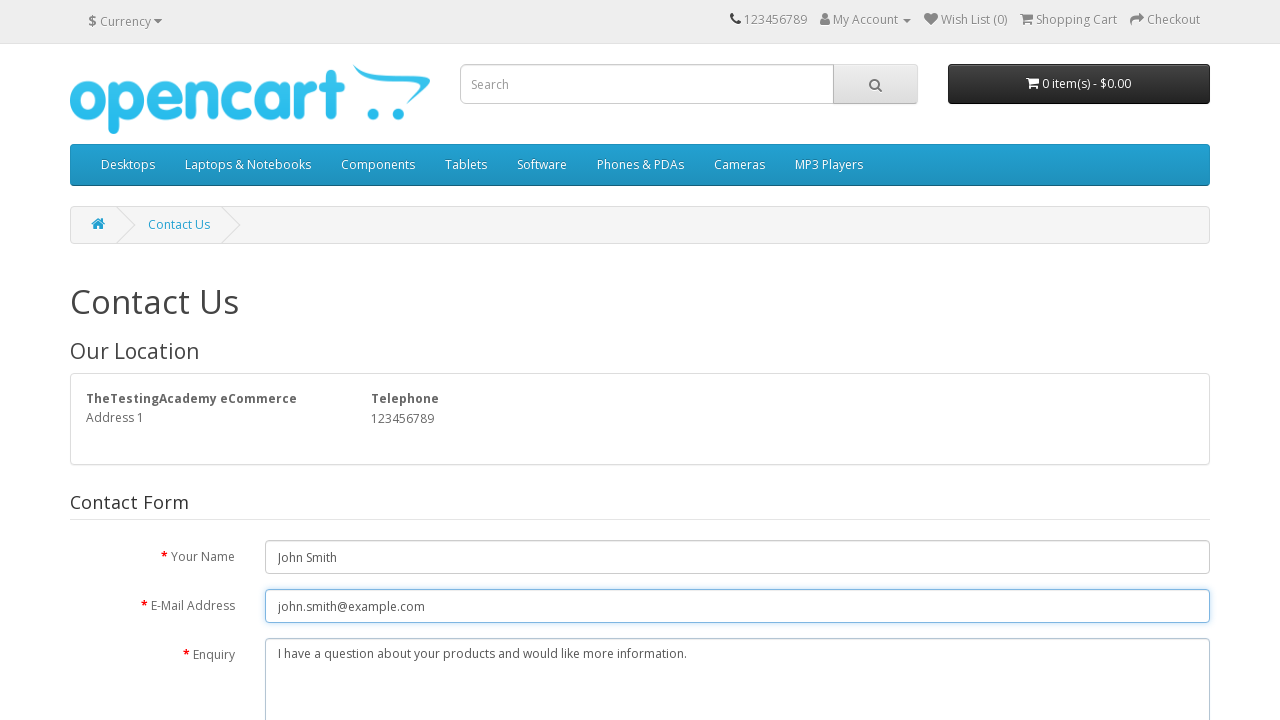

Clicked submit button to send contact form at (1178, 427) on xpath=//input[@class='btn btn-primary']
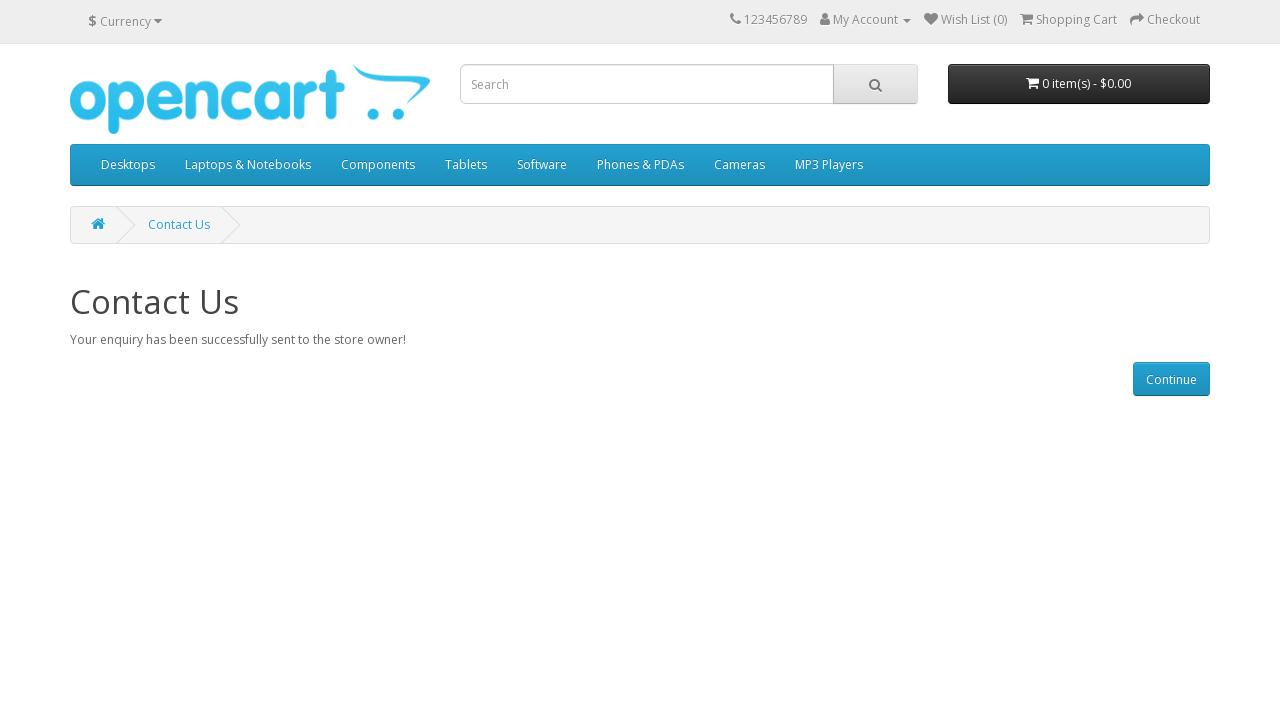

Success message appeared confirming enquiry was sent
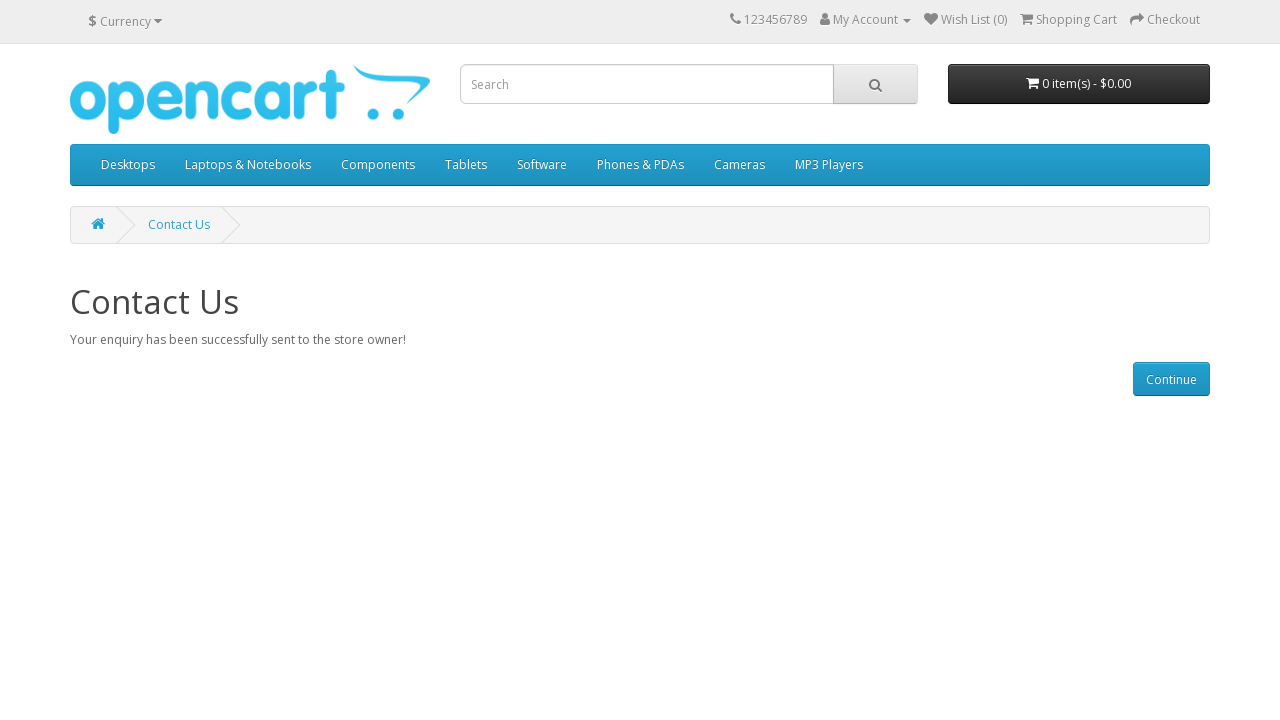

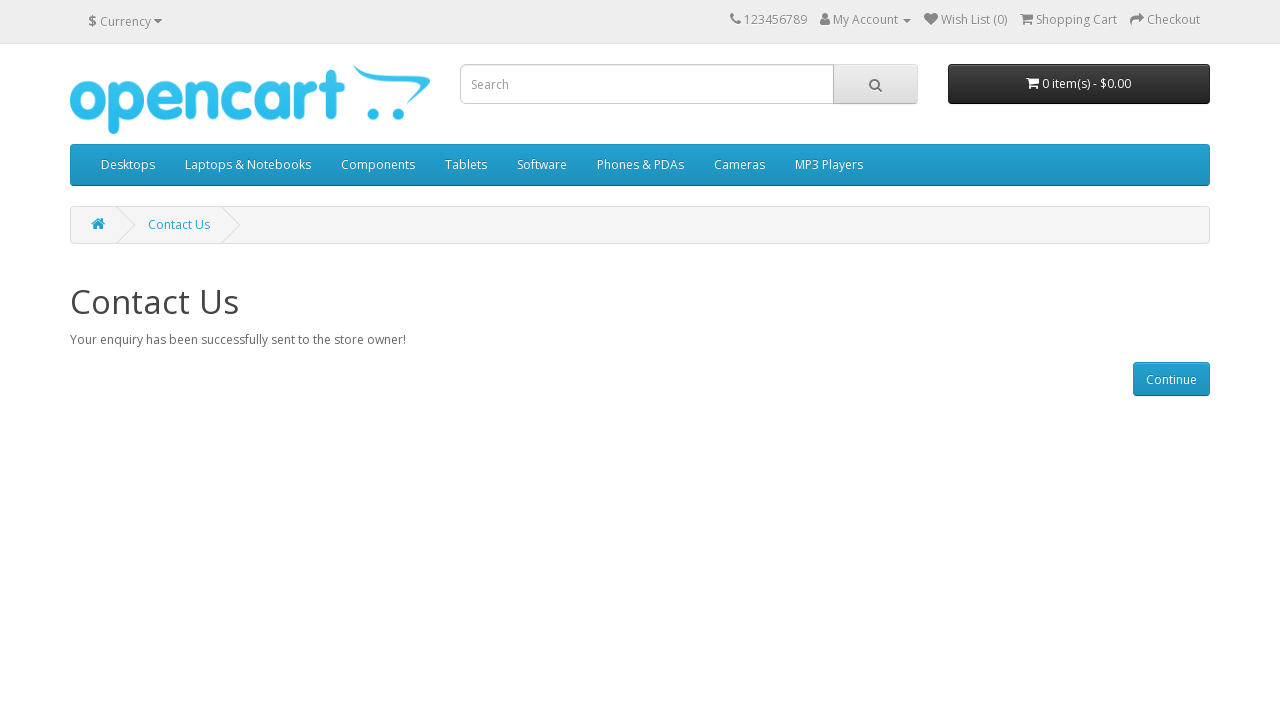